Tests deleting a todo item by adding a todo, hovering to reveal the delete button, clicking delete, and verifying the item is removed

Starting URL: https://demo.playwright.dev/todomvc/

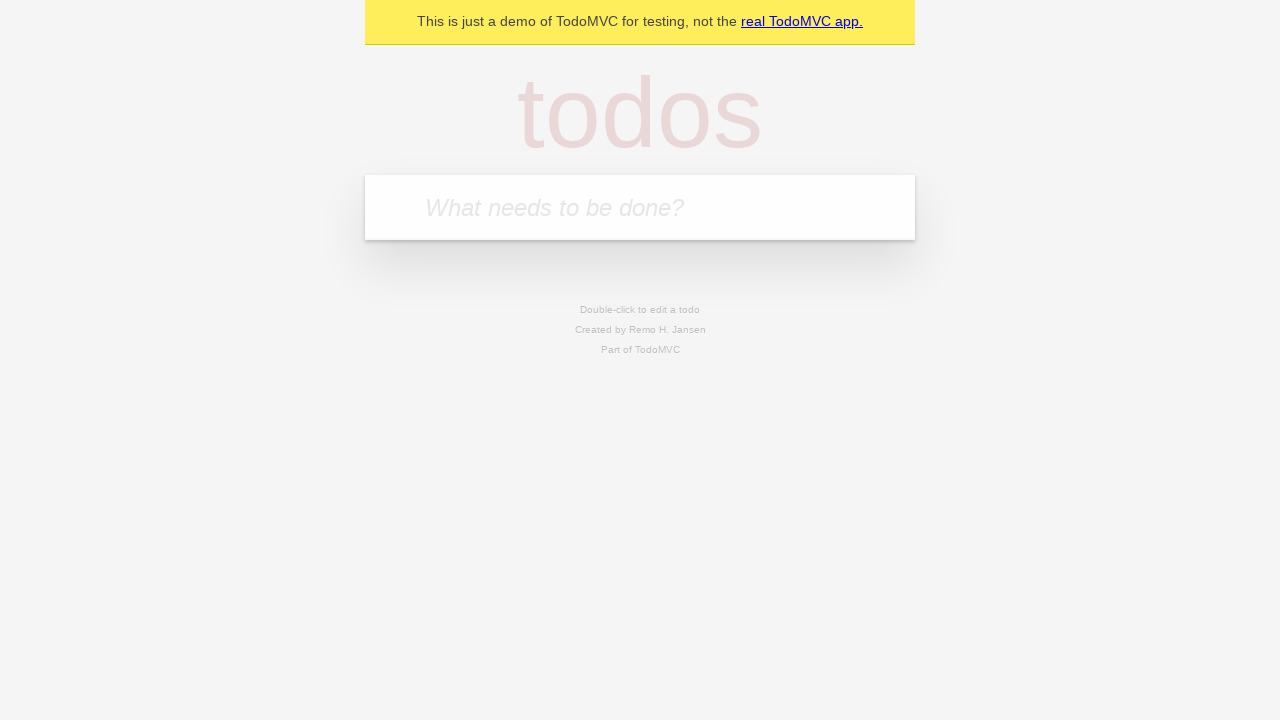

Filled new todo input with 'Delete this task' on .new-todo
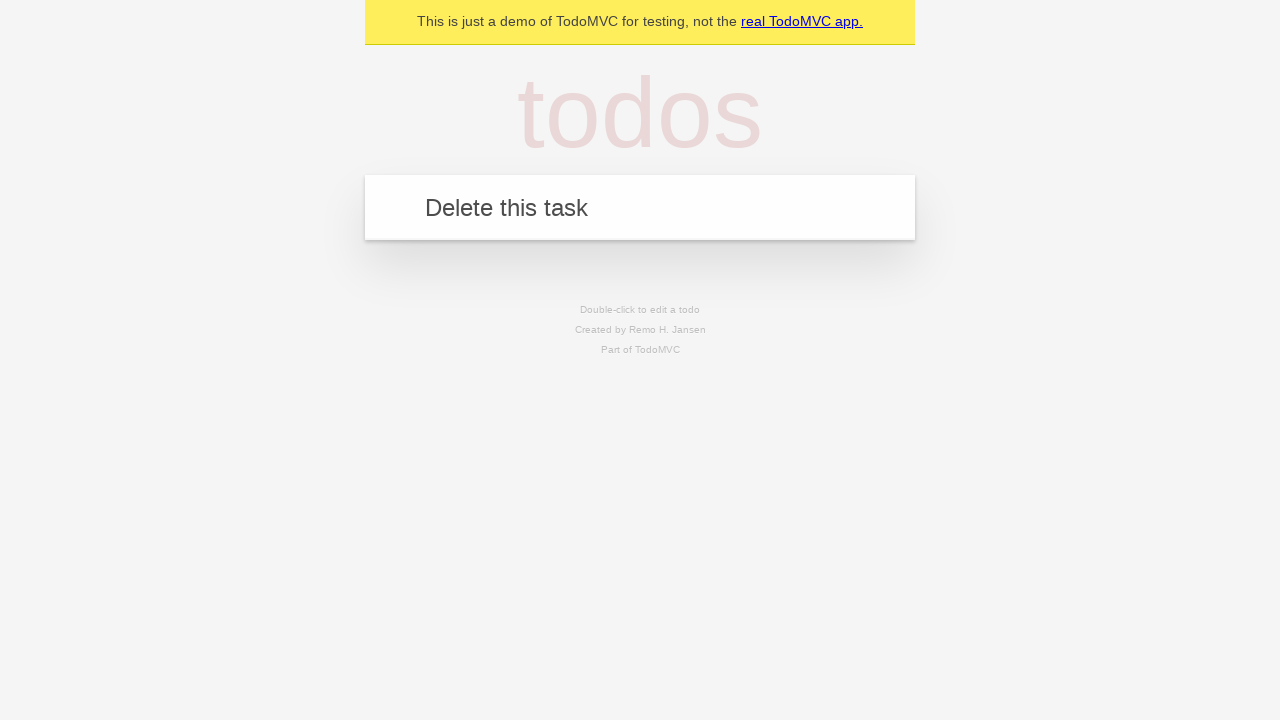

Pressed Enter to add the todo item on .new-todo
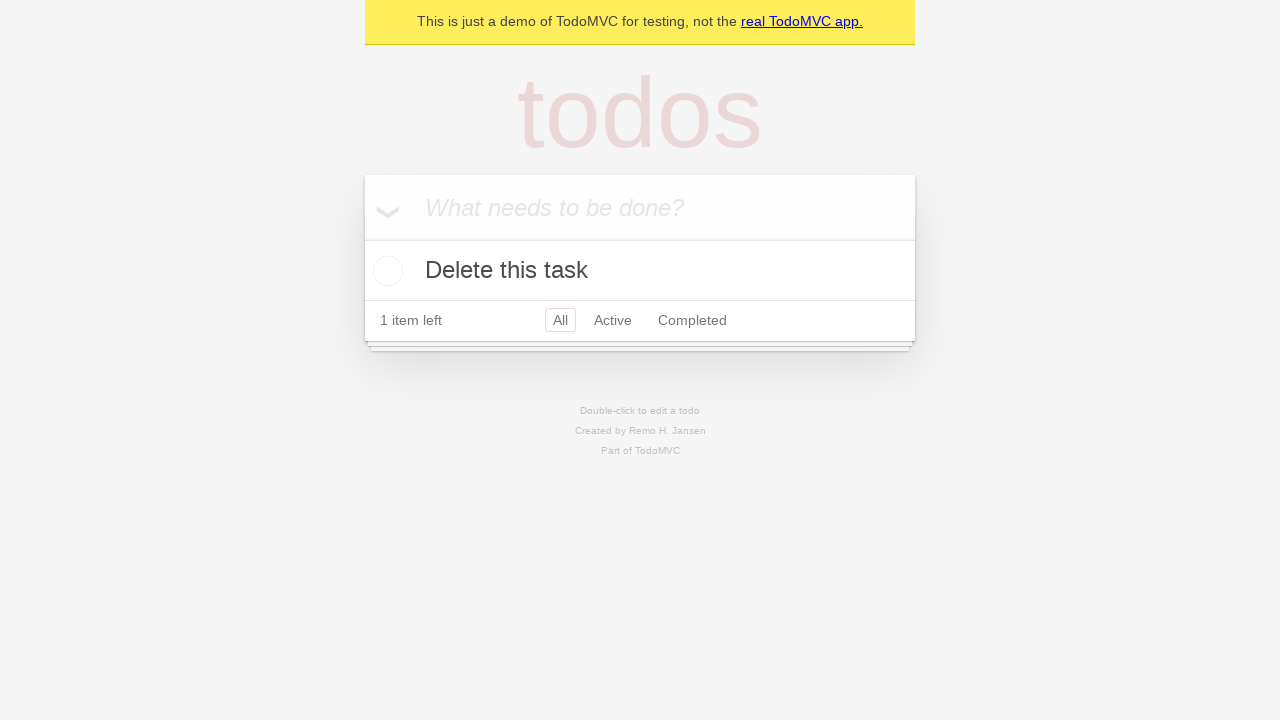

Todo item appeared in the list
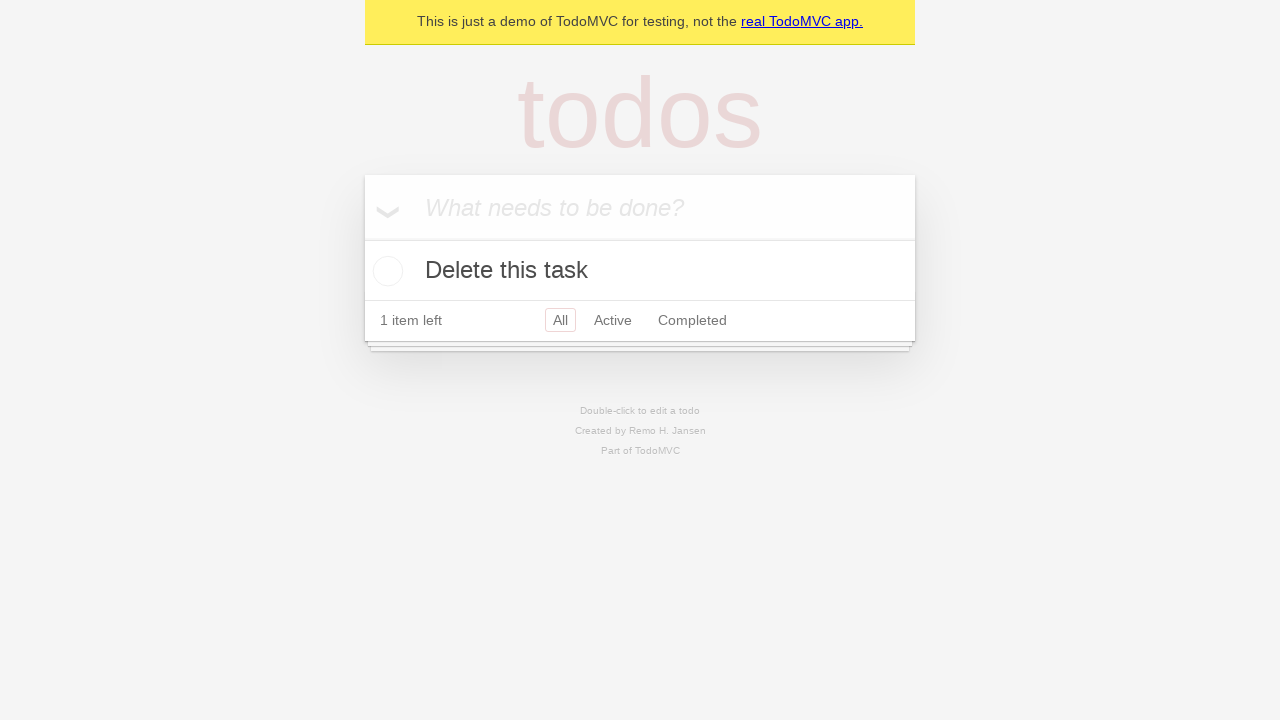

Hovered over the todo item to reveal delete button at (640, 271) on .todo-list li
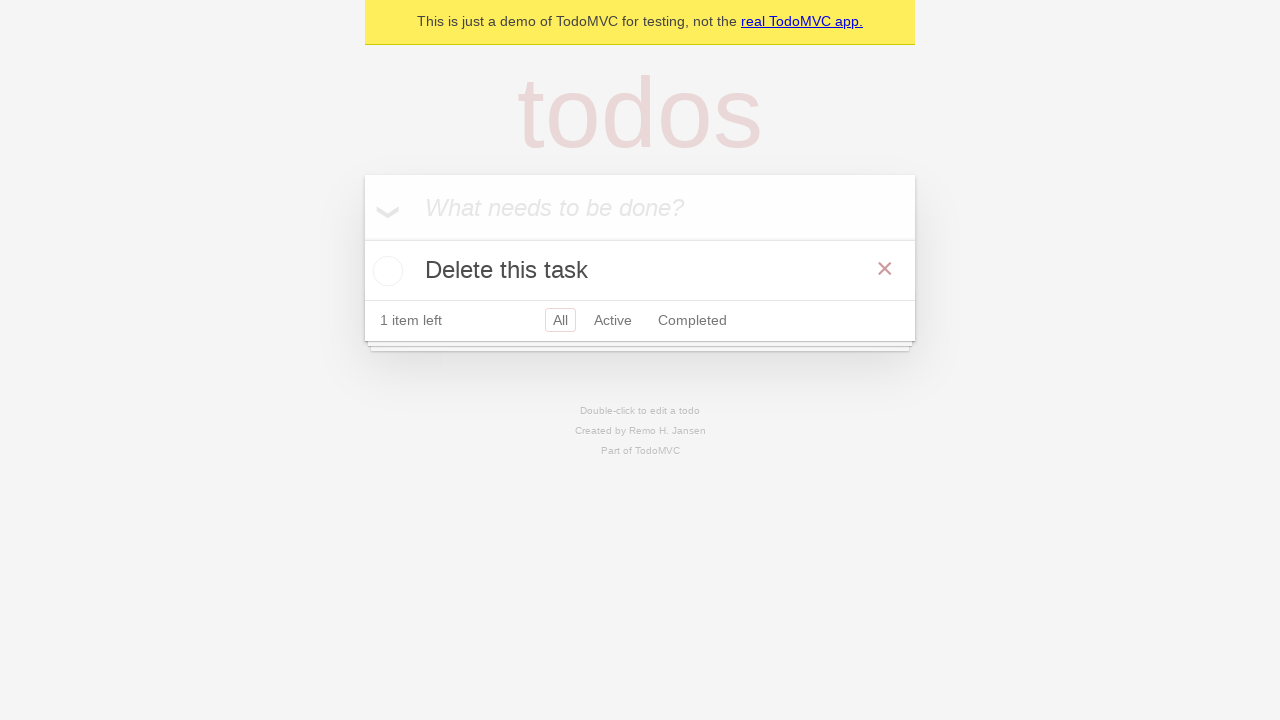

Clicked the delete button at (885, 269) on .todo-list li .destroy
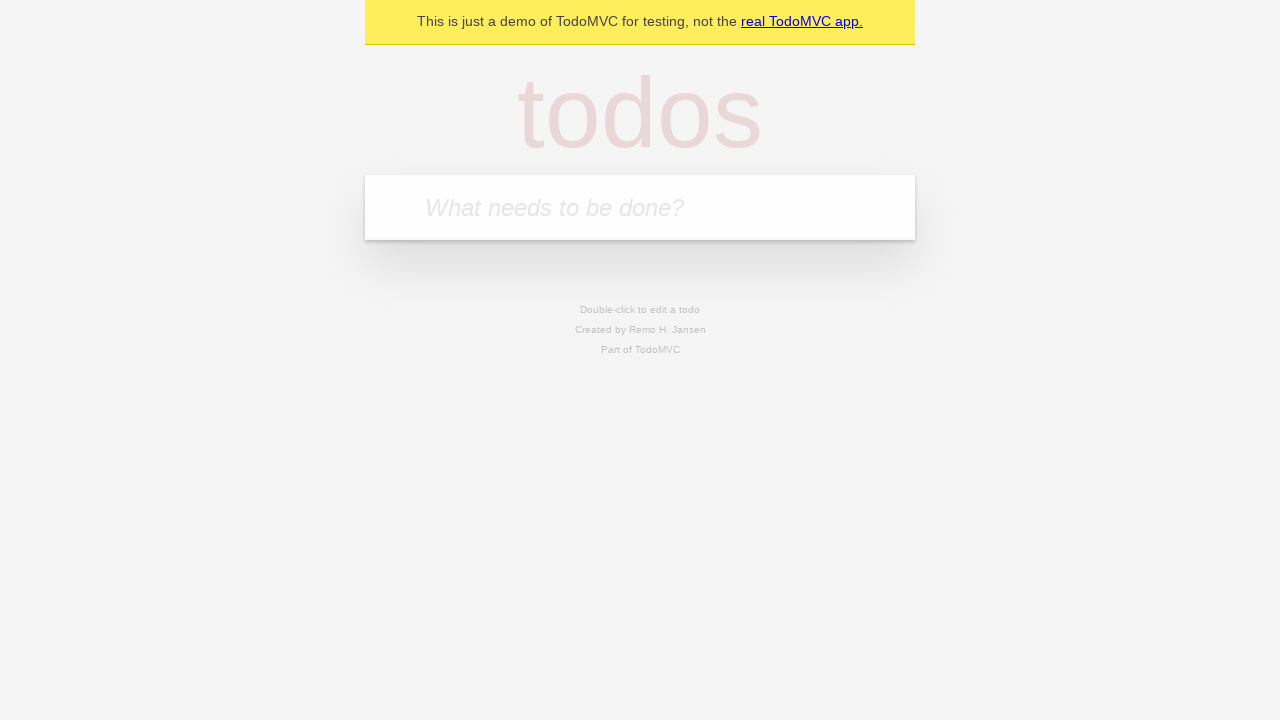

Waited for deletion animation to complete
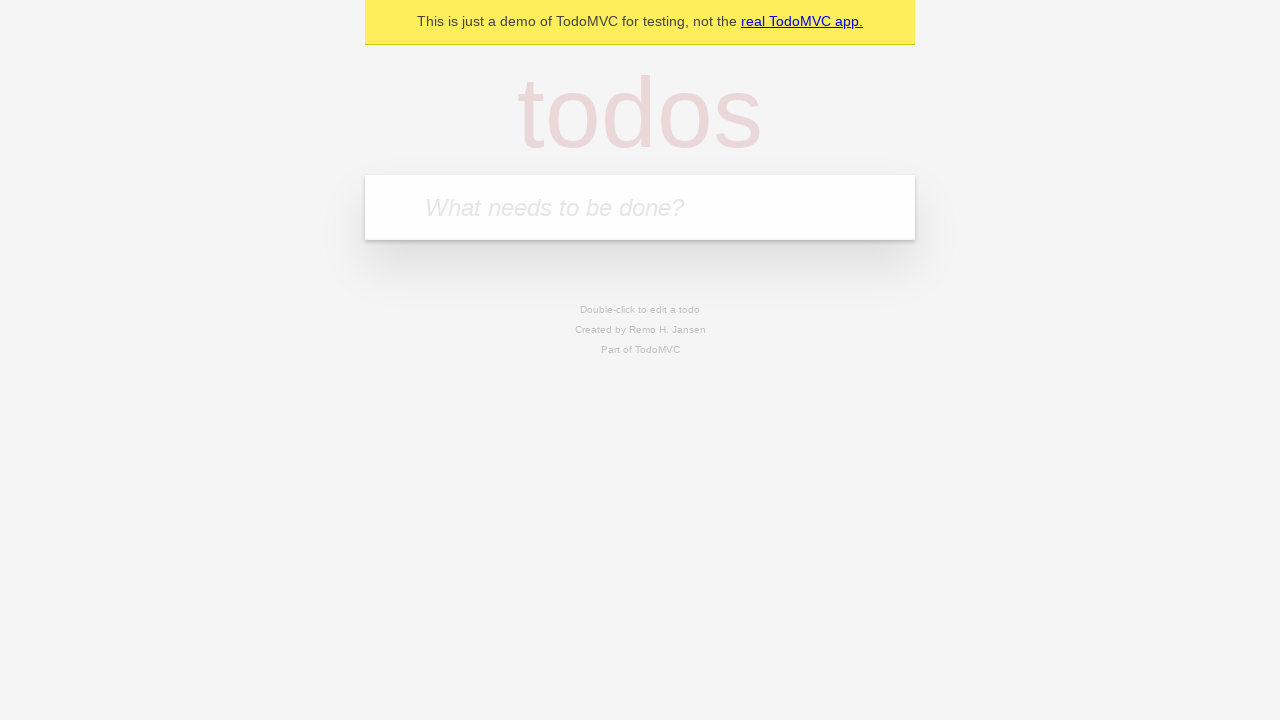

Verified that the todo list is now empty
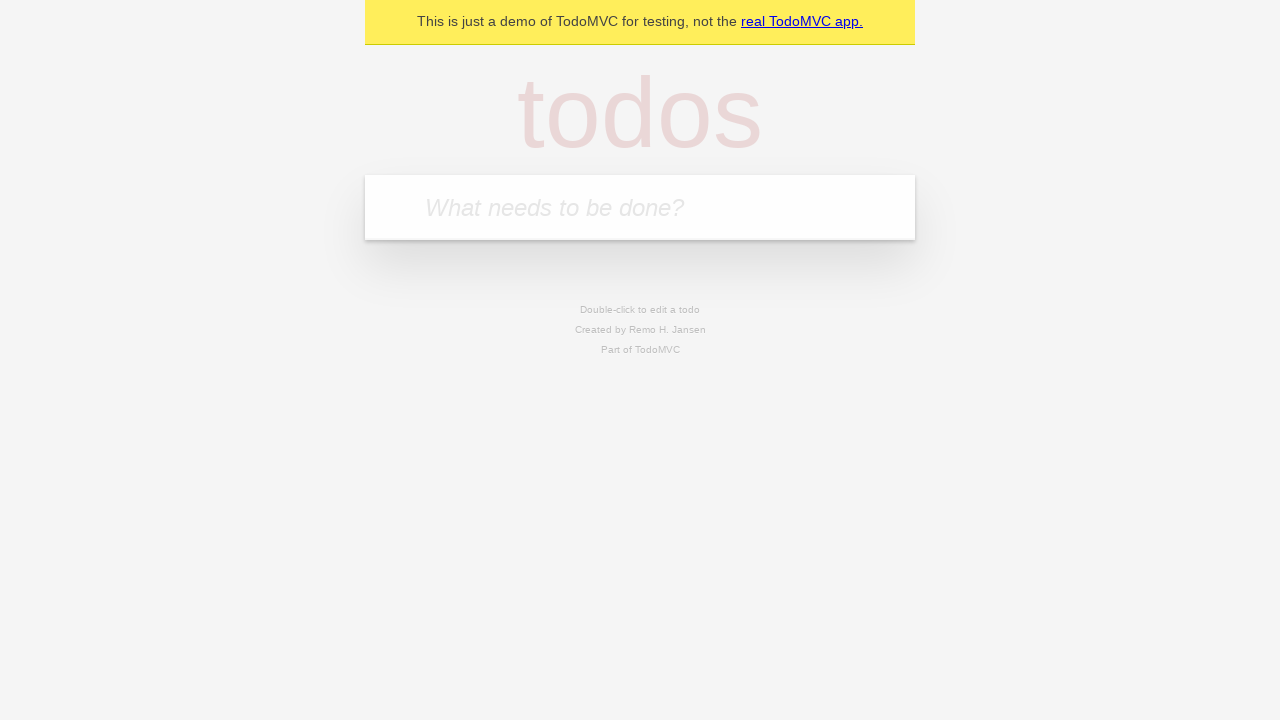

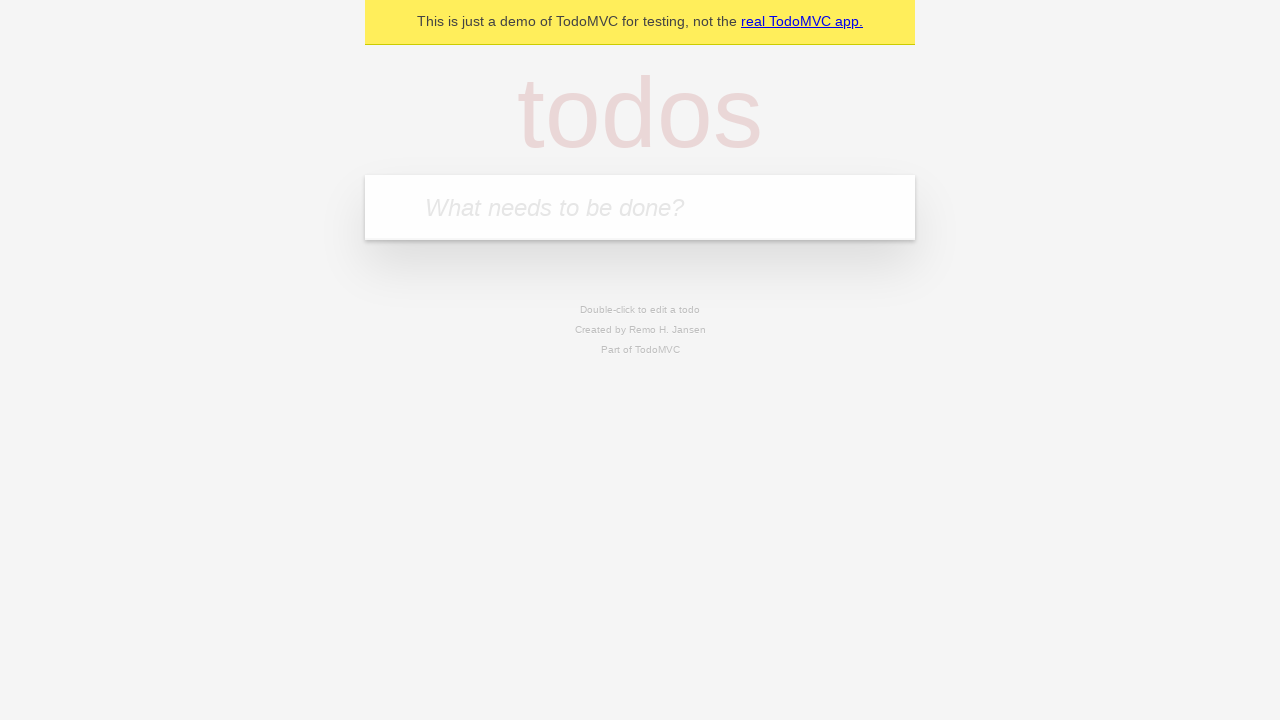